Tests drag and drop by offset action from a draggable element to a target position

Starting URL: https://crossbrowsertesting.github.io/drag-and-drop

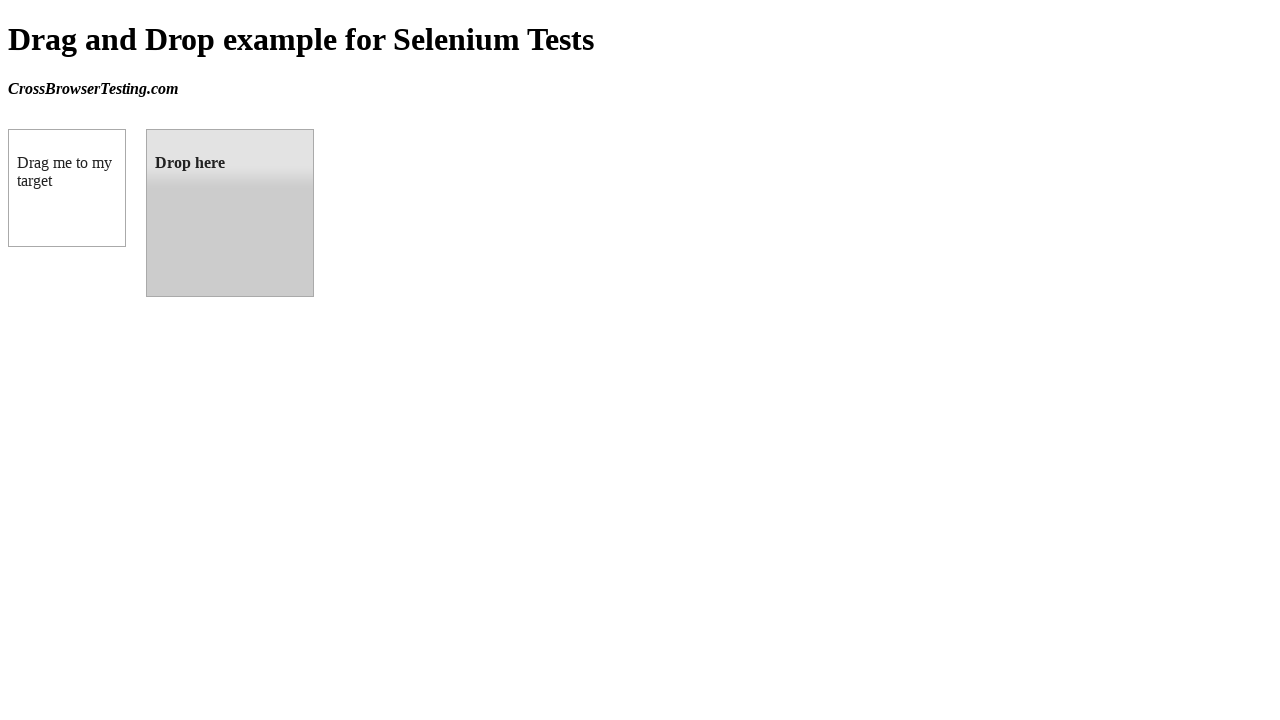

Located draggable element with id 'draggable'
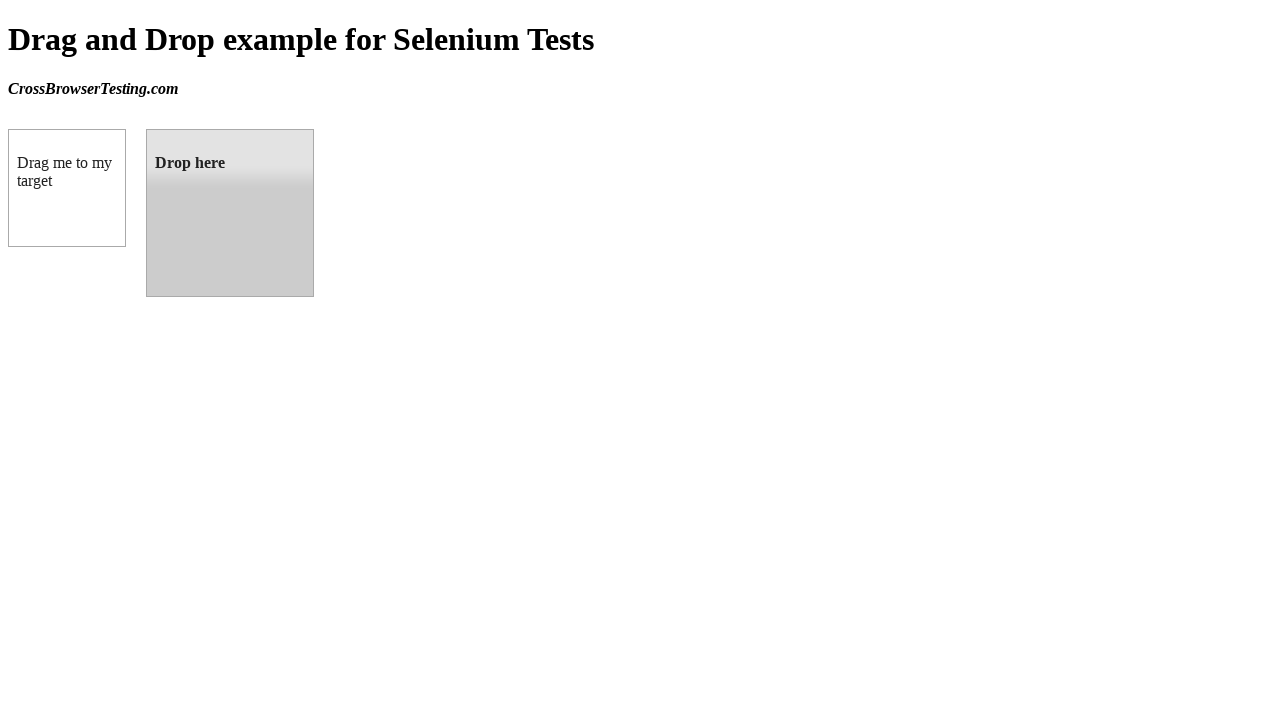

Located droppable target element with id 'droppable'
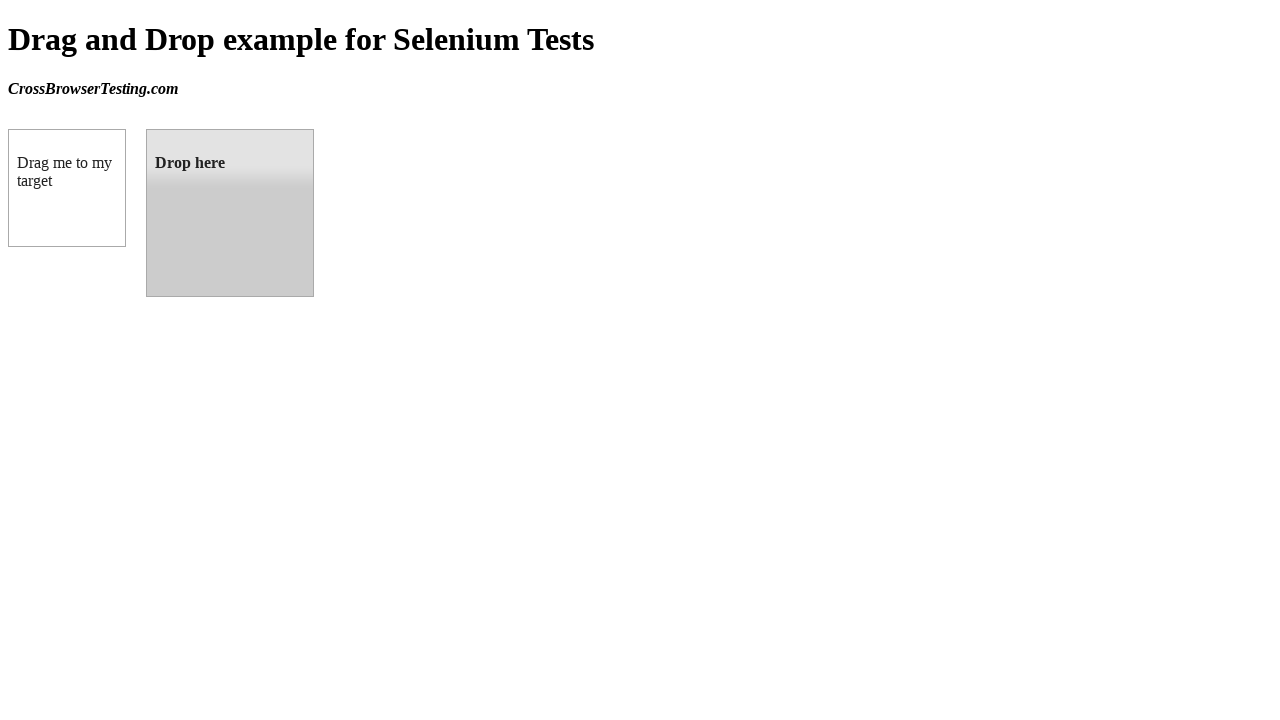

Retrieved bounding box of target element
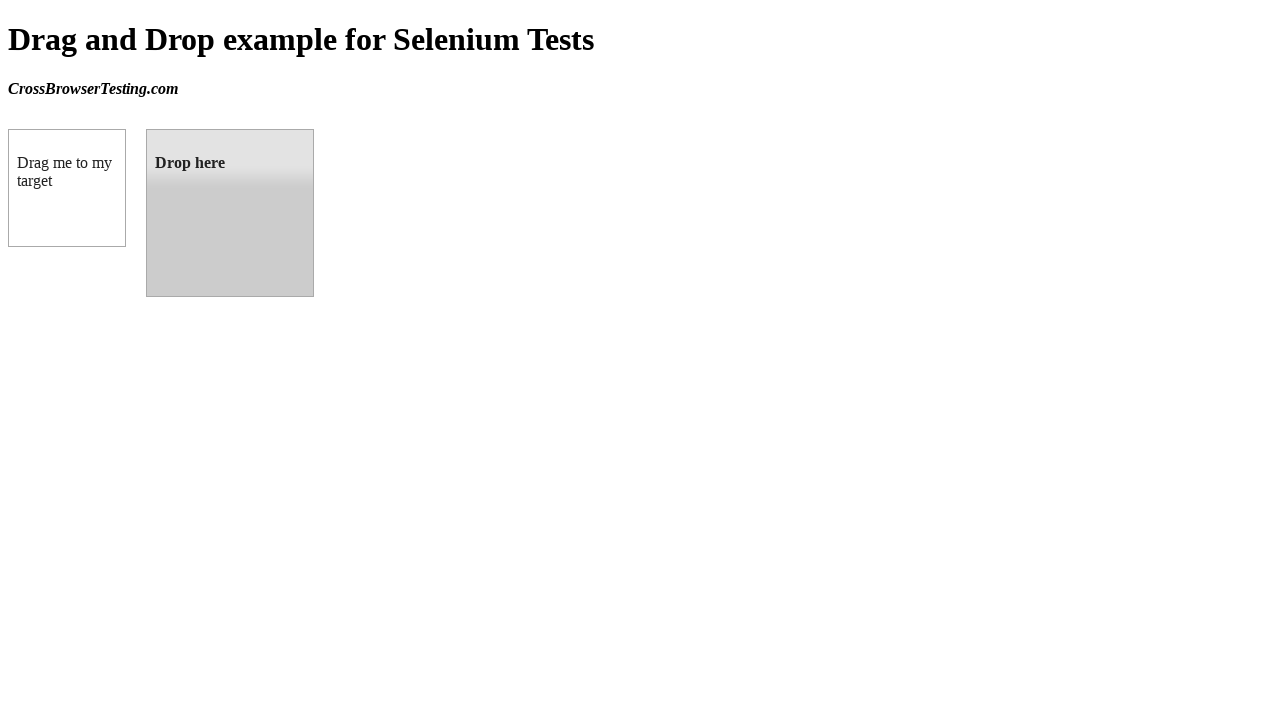

Dragged source element to target element position at (230, 213)
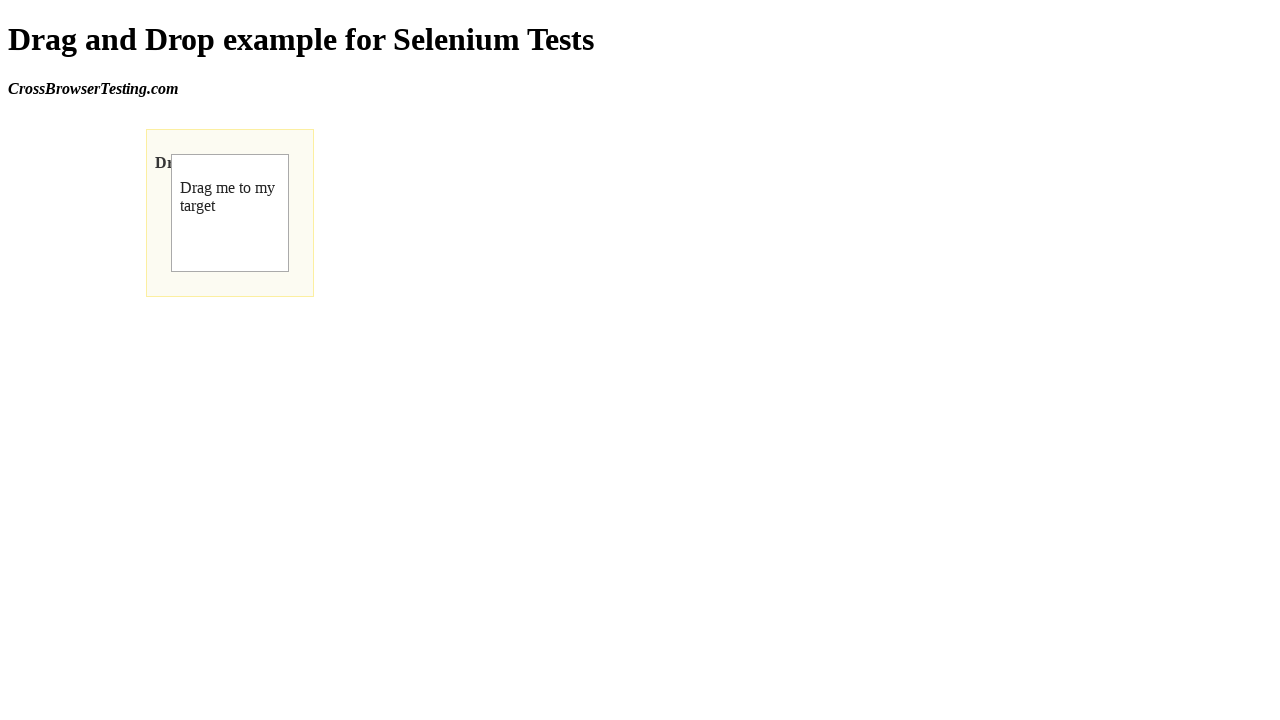

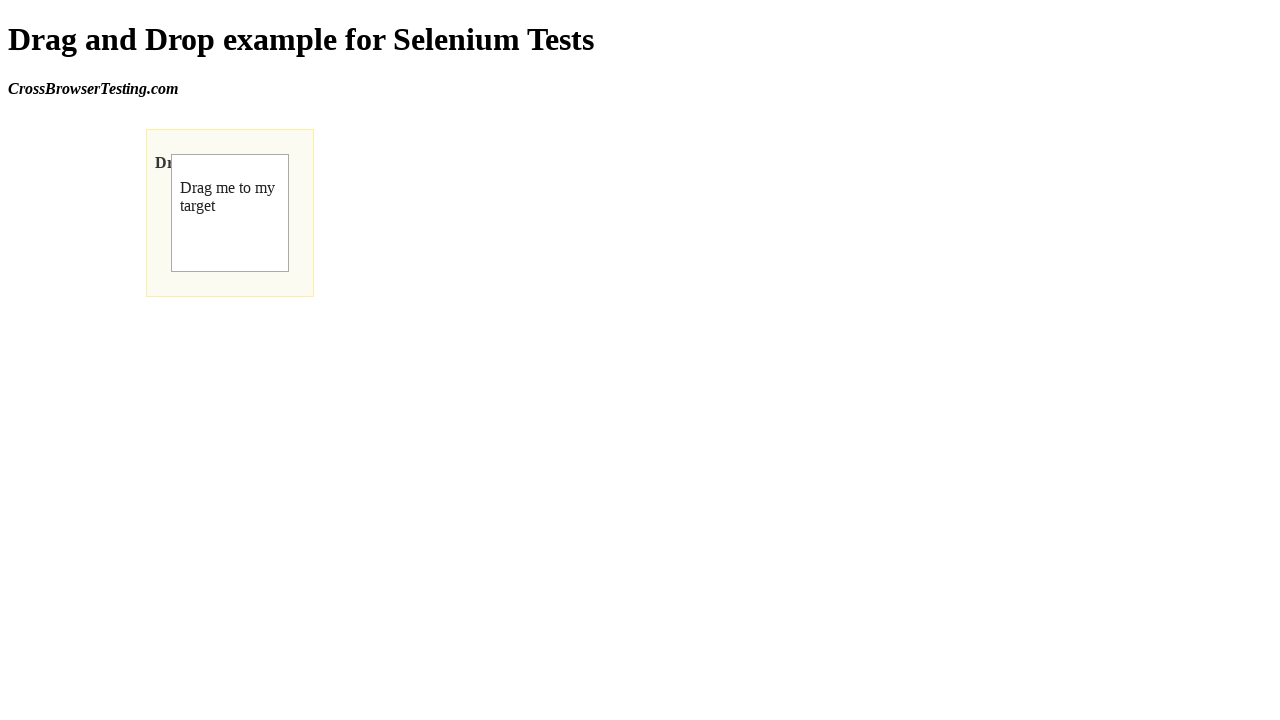